Tests drag and drop functionality by dragging an element and dropping it onto a target element within an iframe

Starting URL: https://jqueryui.com/droppable/

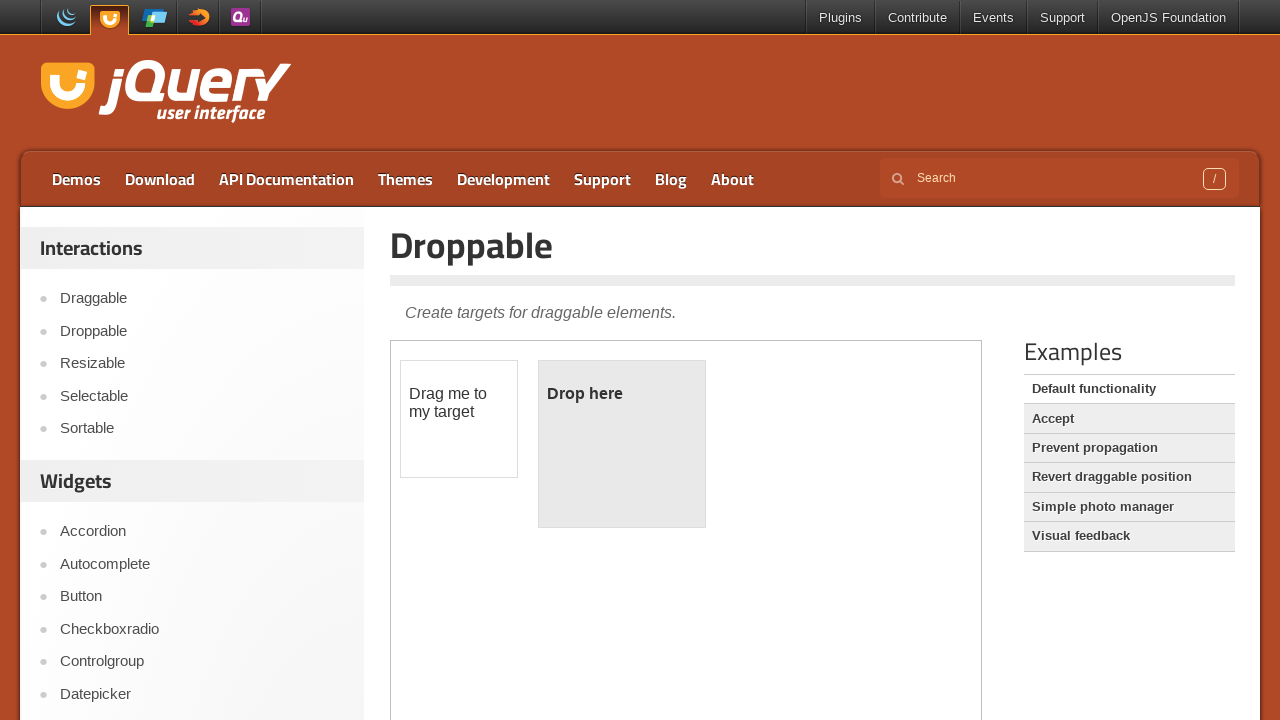

Located the iframe containing drag and drop demo
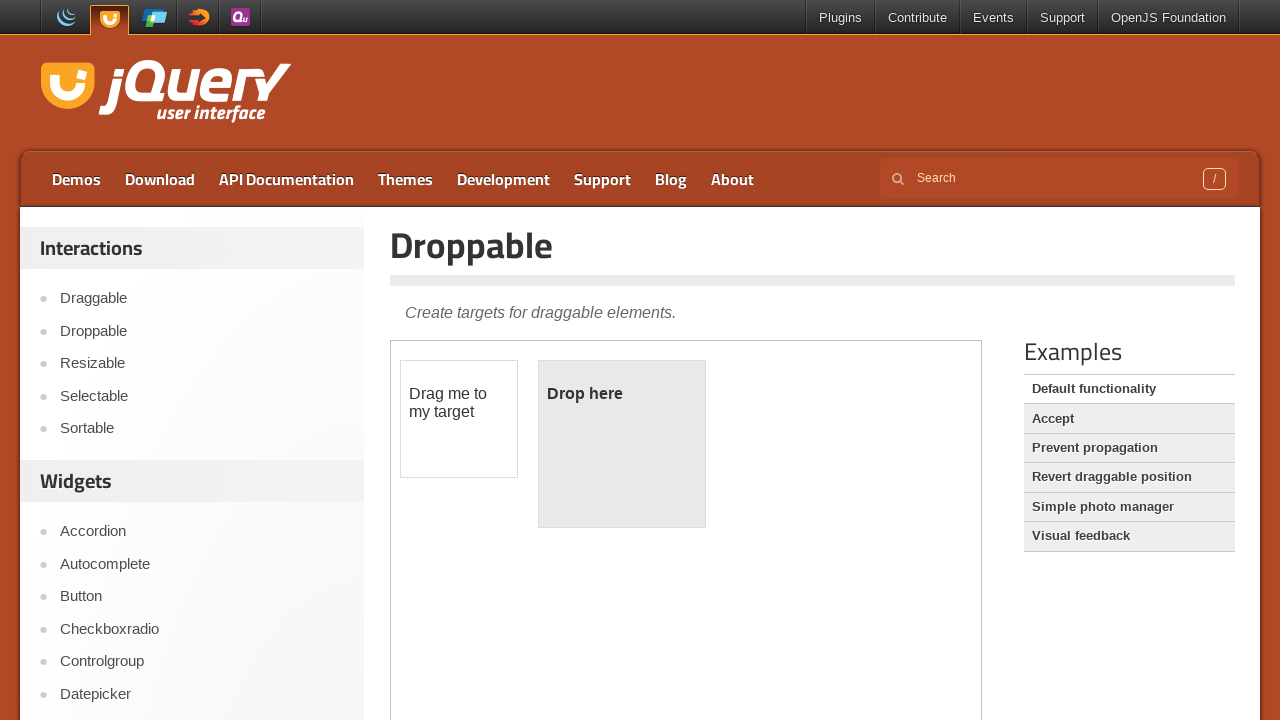

Waited 1000ms for page to stabilize
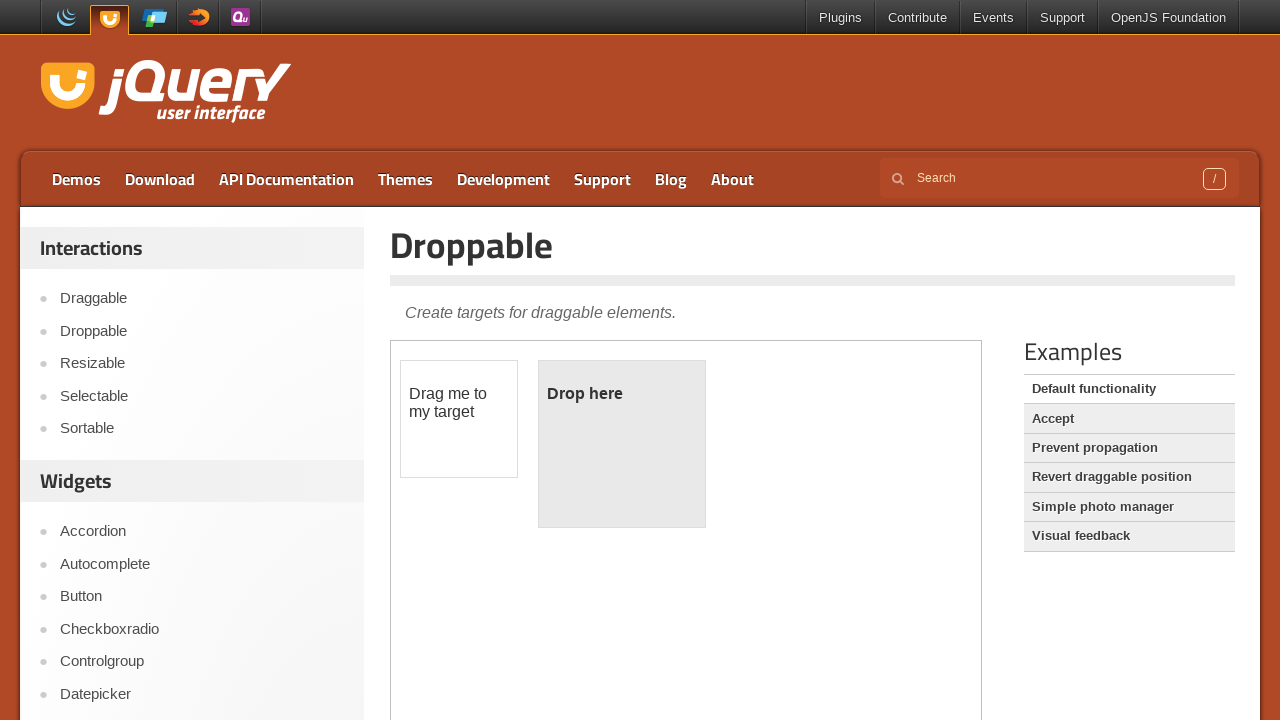

Located the draggable element
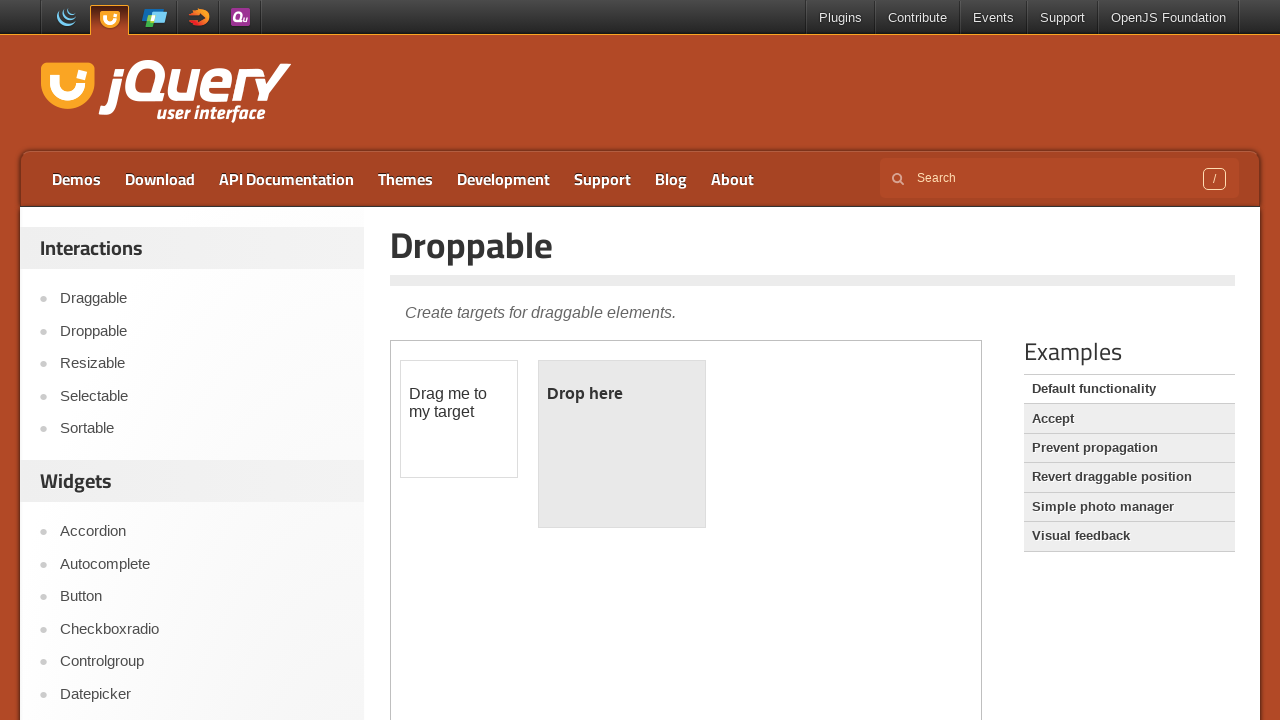

Located the droppable target element
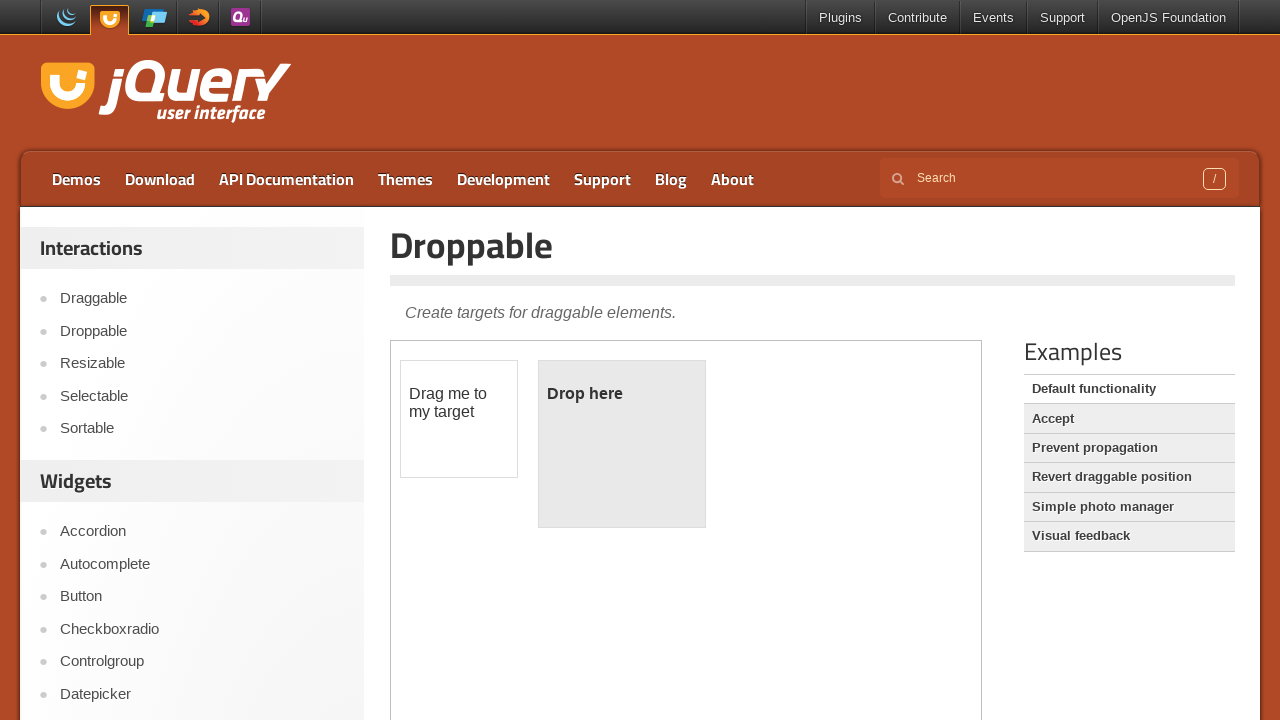

Dragged the draggable element onto the droppable target at (622, 444)
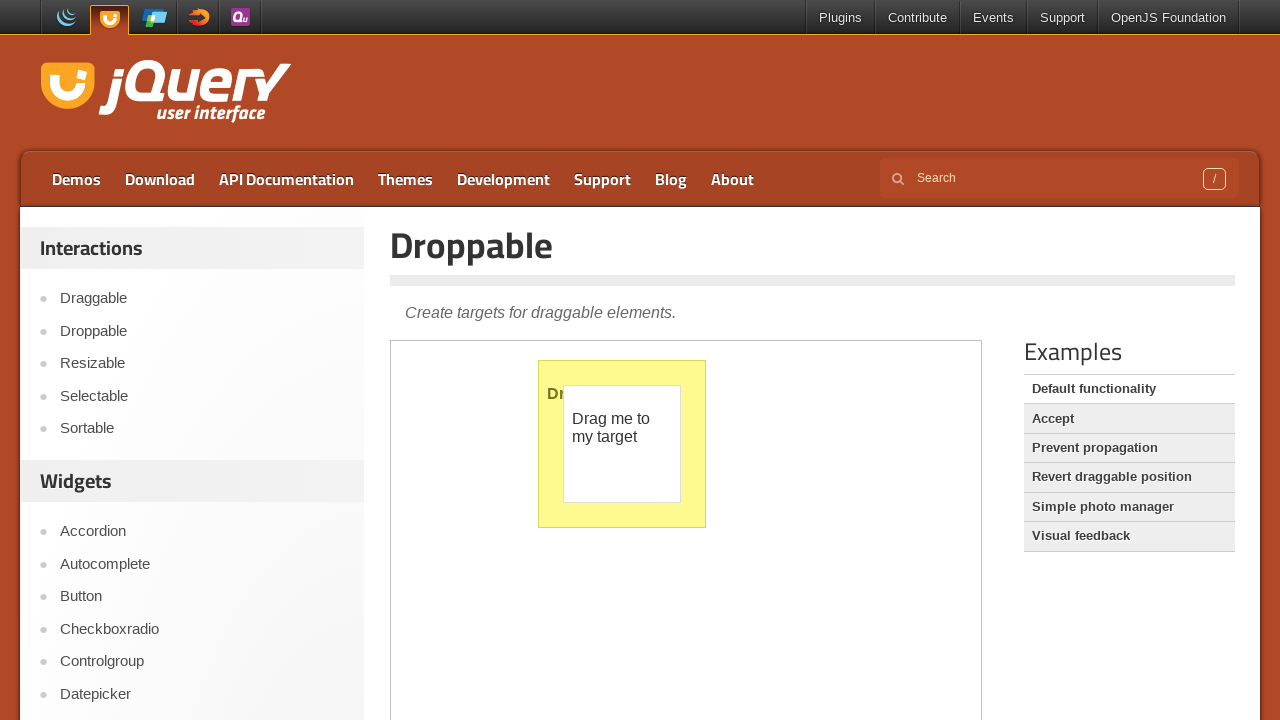

Waited 1000ms for drop action to complete
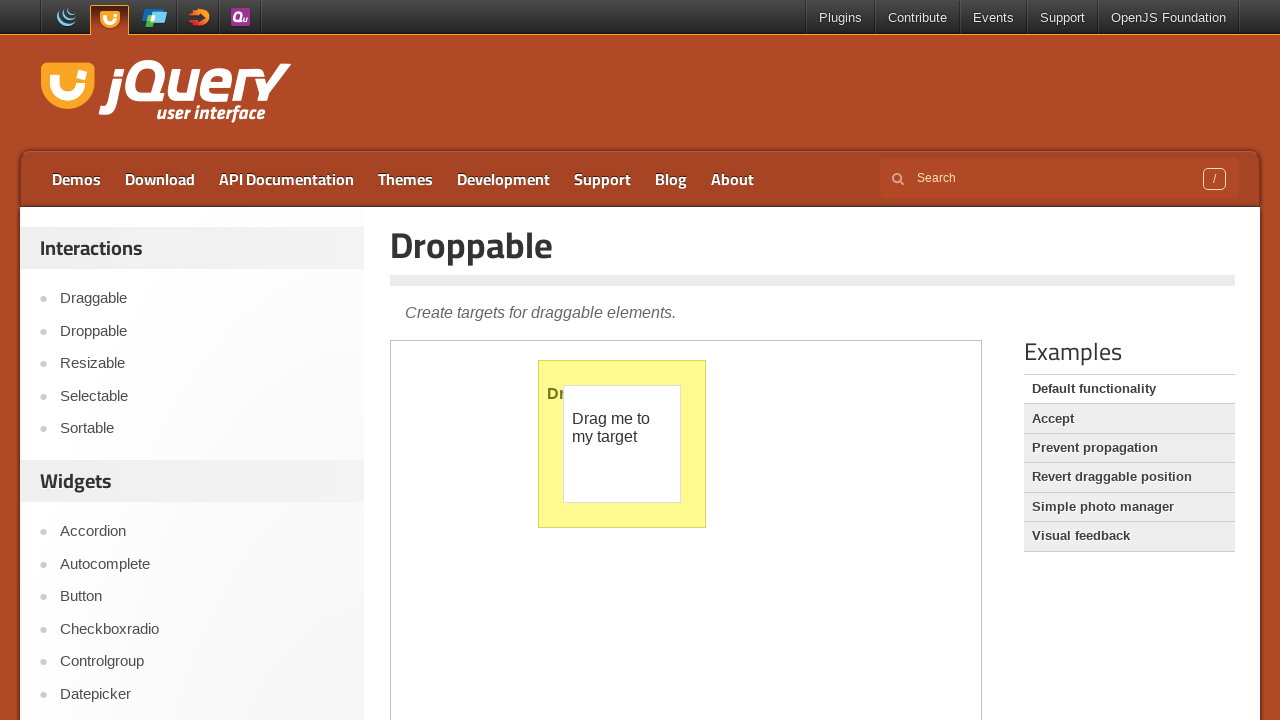

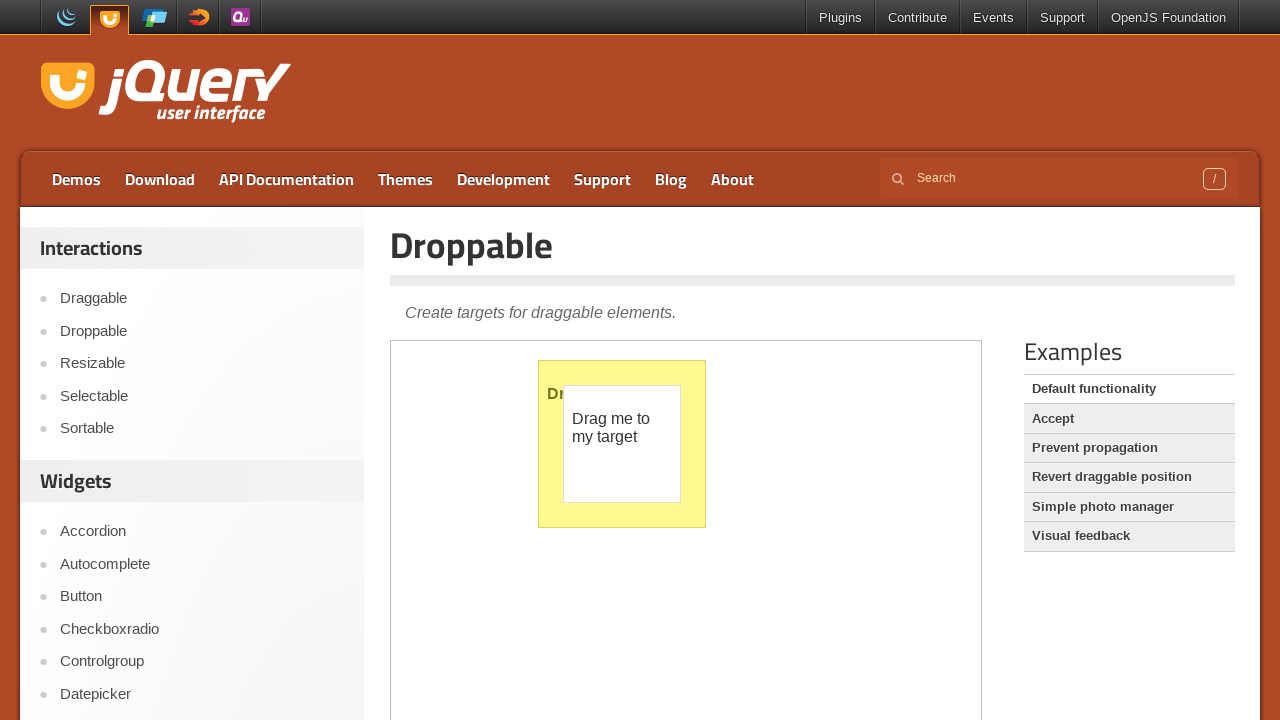